Tests the complete purchase flow on demoblaze.com: selecting a product, adding it to cart, proceeding to checkout, filling the checkout form with customer details, and confirming the purchase.

Starting URL: https://www.demoblaze.com

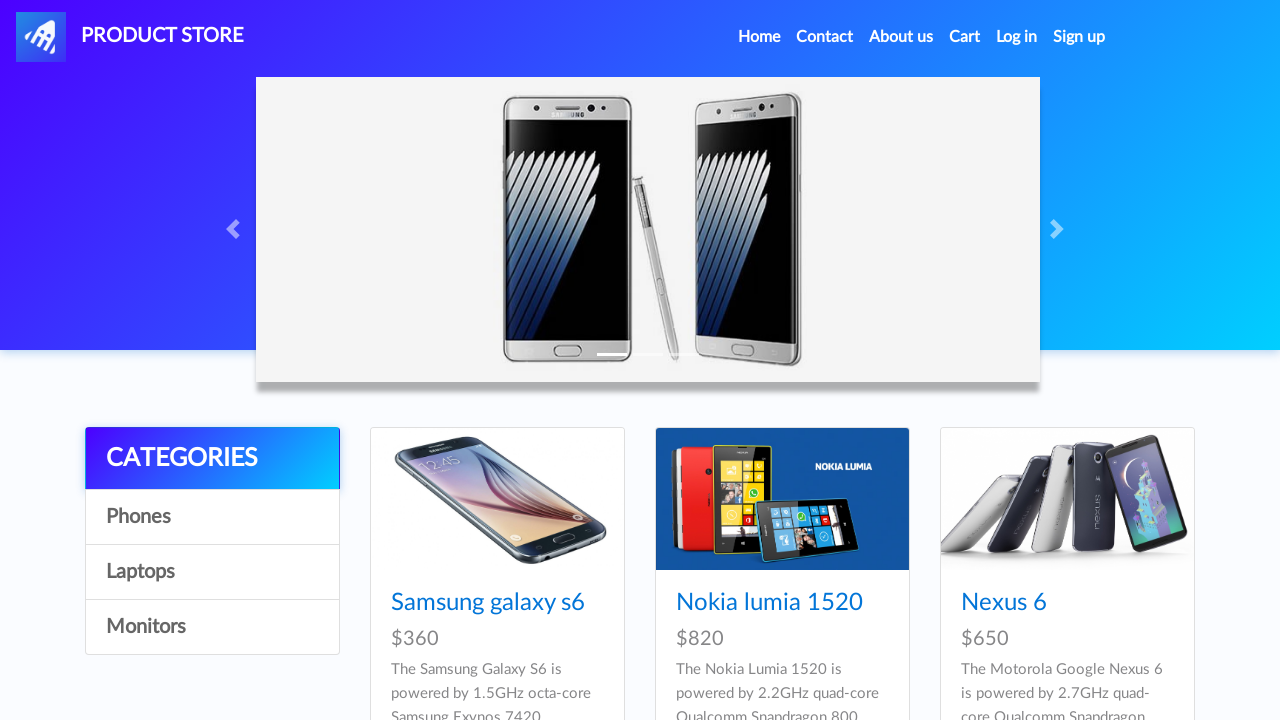

Waited for product cards to load on homepage
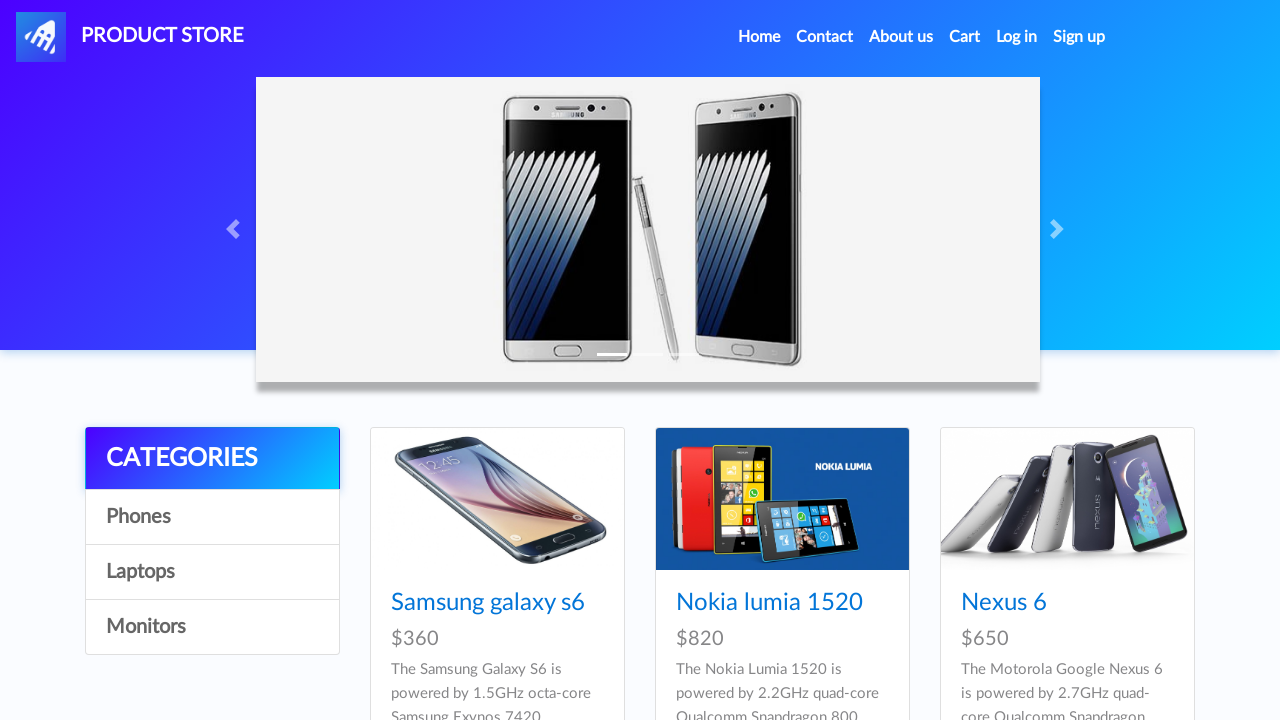

Clicked on first product to view details at (488, 603) on .card-title a
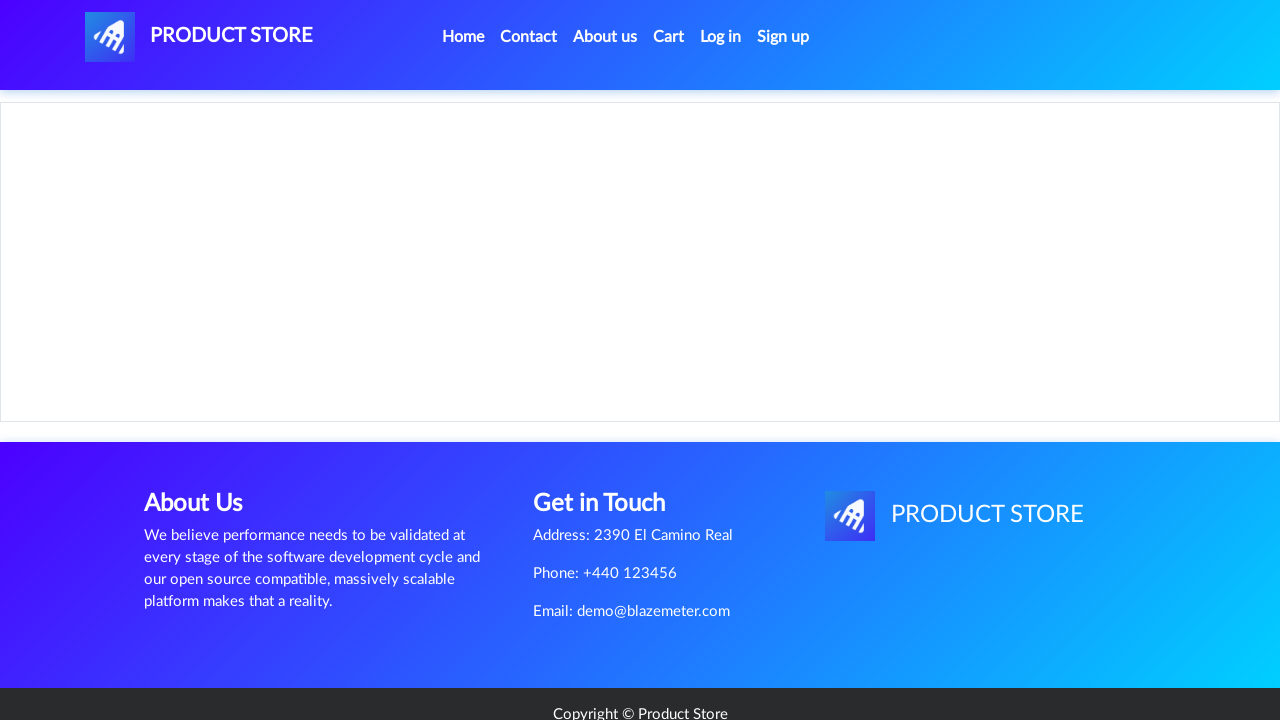

Waited for 'Add to Cart' button to be visible
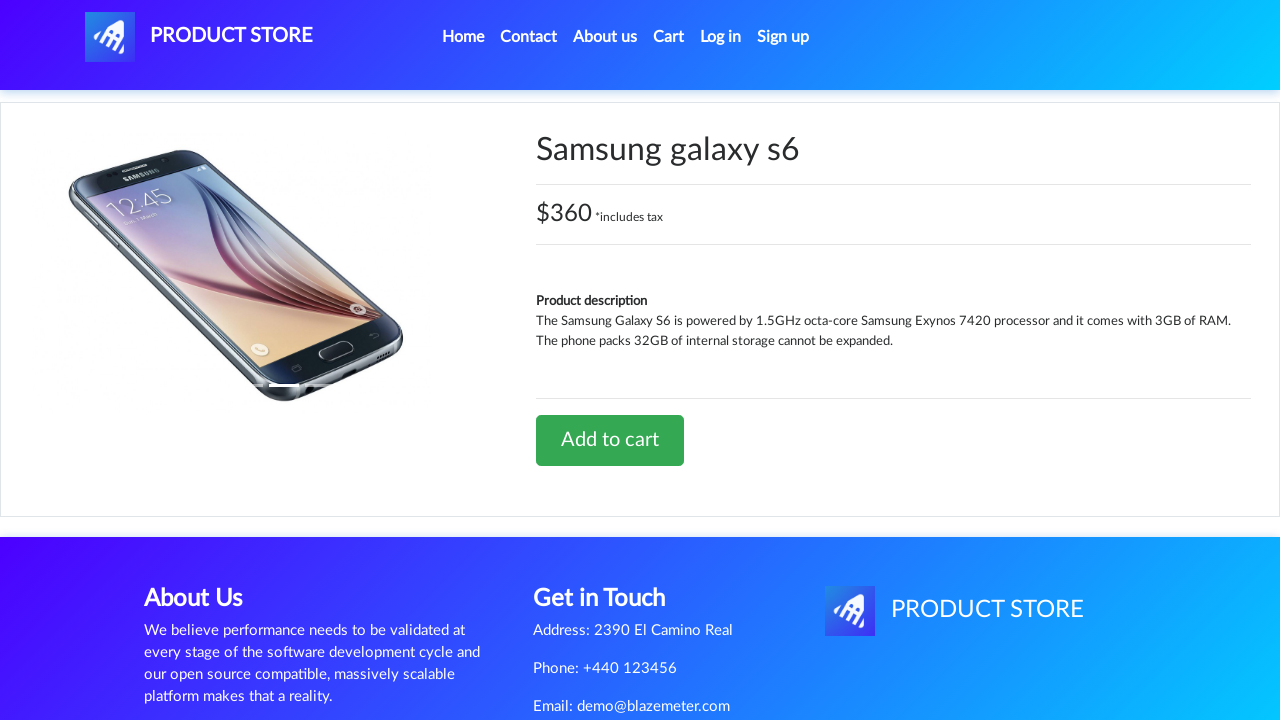

Clicked 'Add to Cart' button at (610, 440) on .btn-success
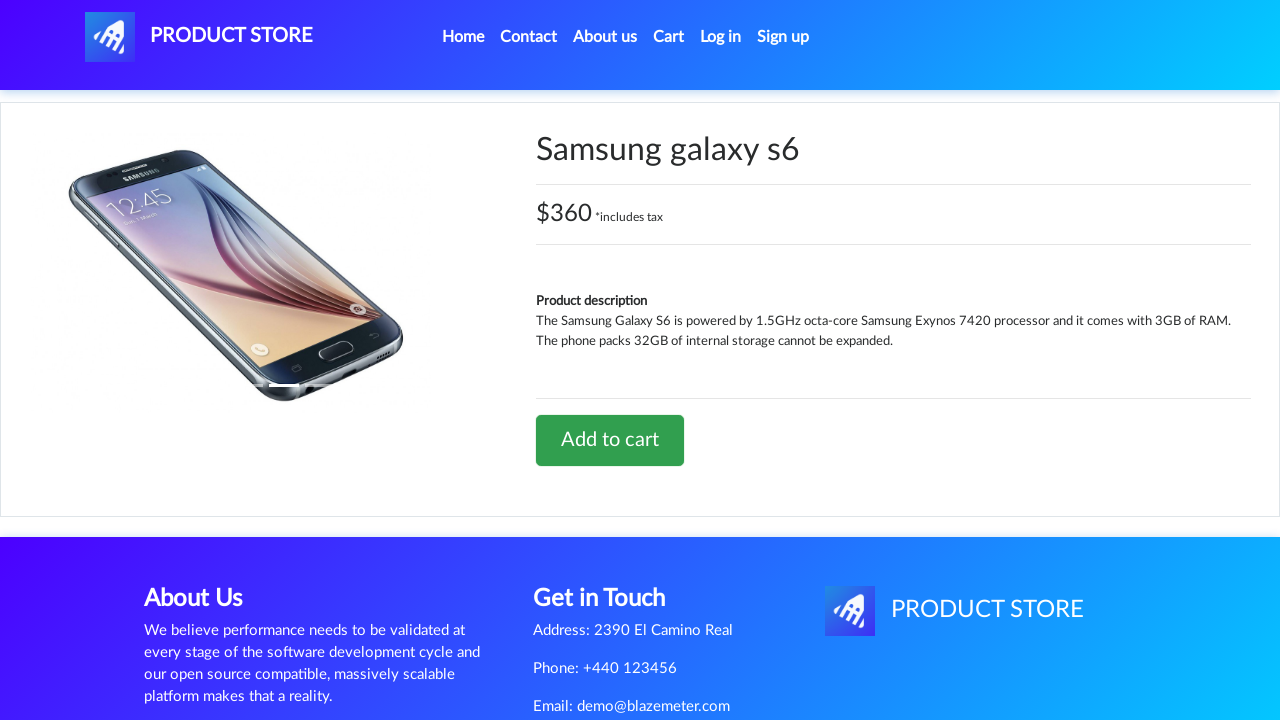

Waited for alert dialog to appear
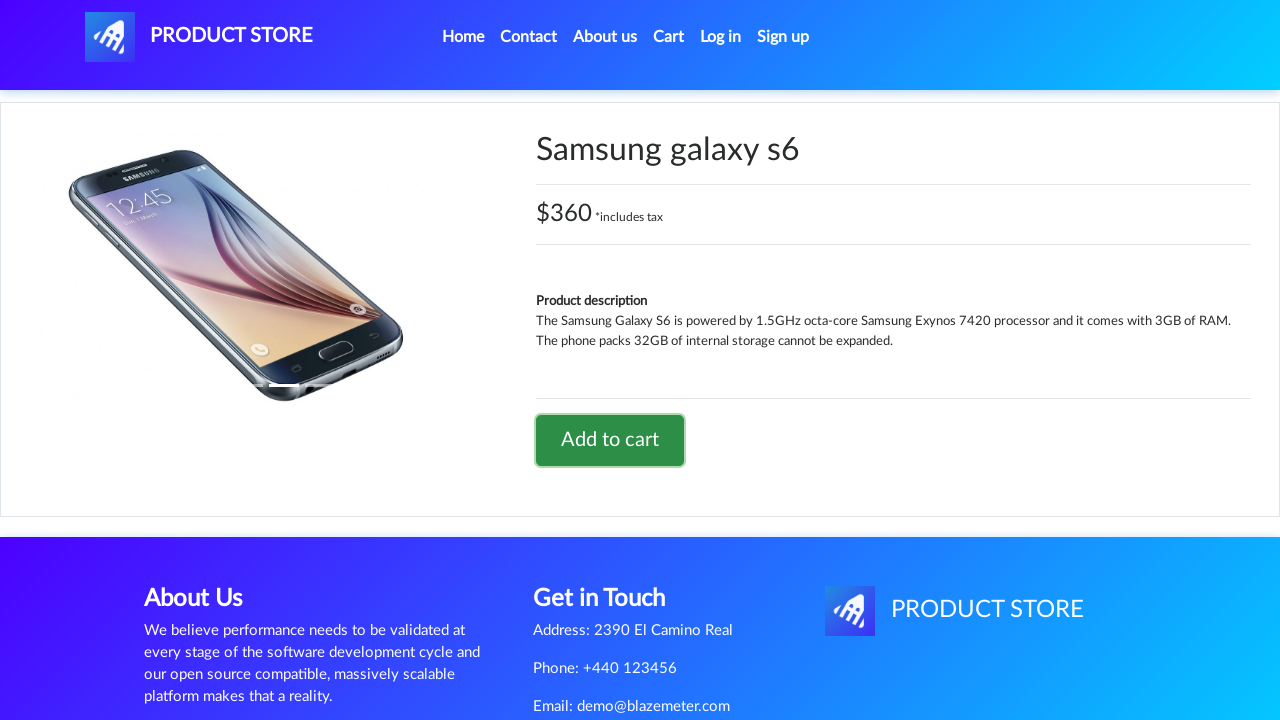

Accepted alert confirmation after adding product to cart
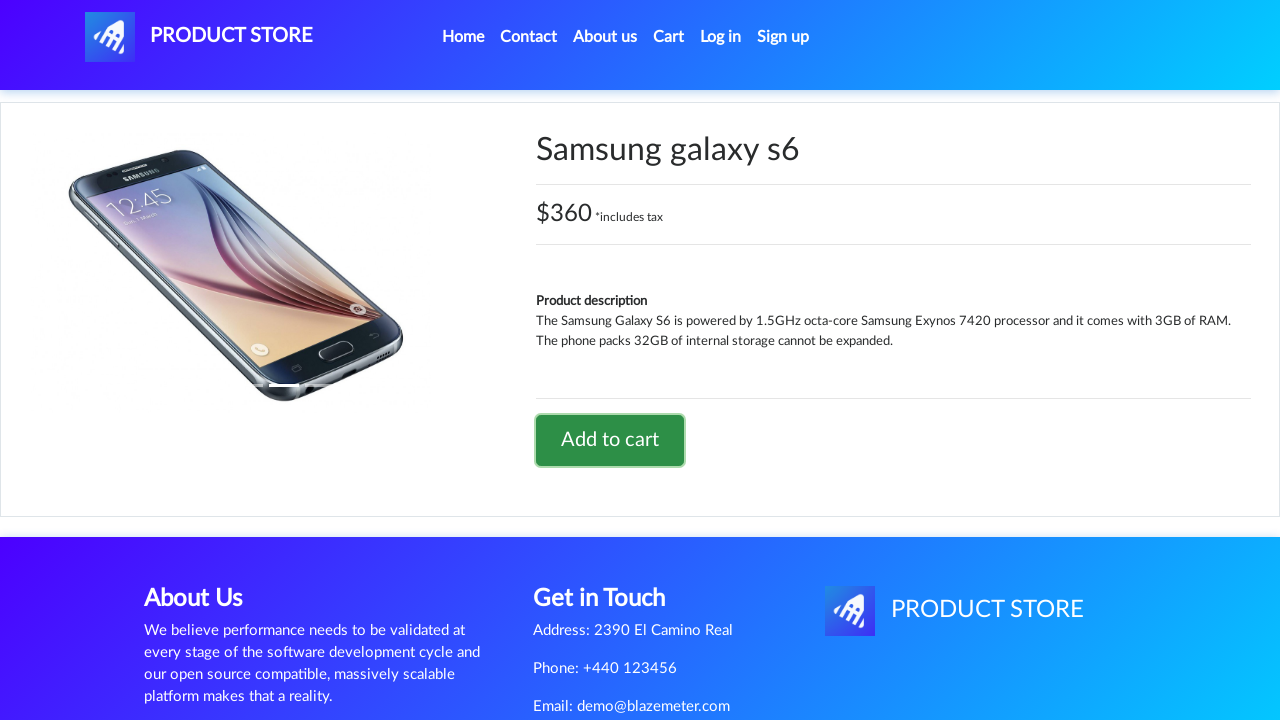

Clicked on Cart link in navigation at (669, 37) on a#cartur
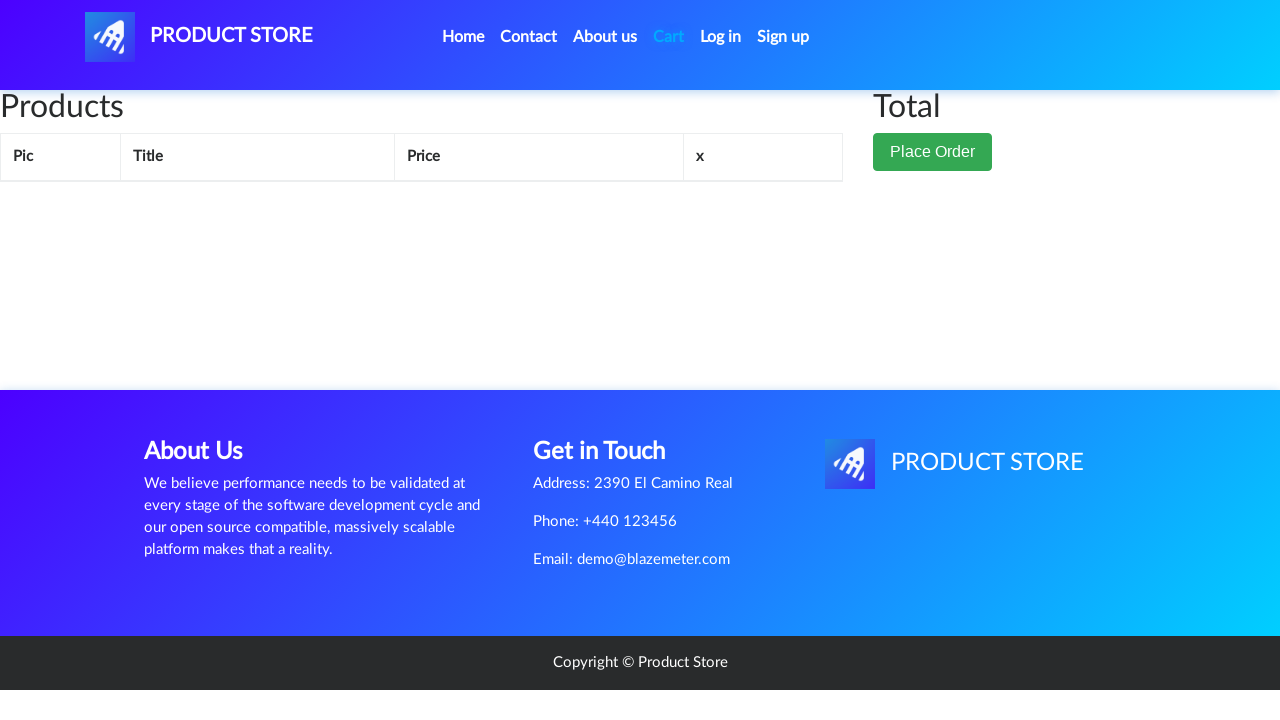

Waited for checkout button to load in cart
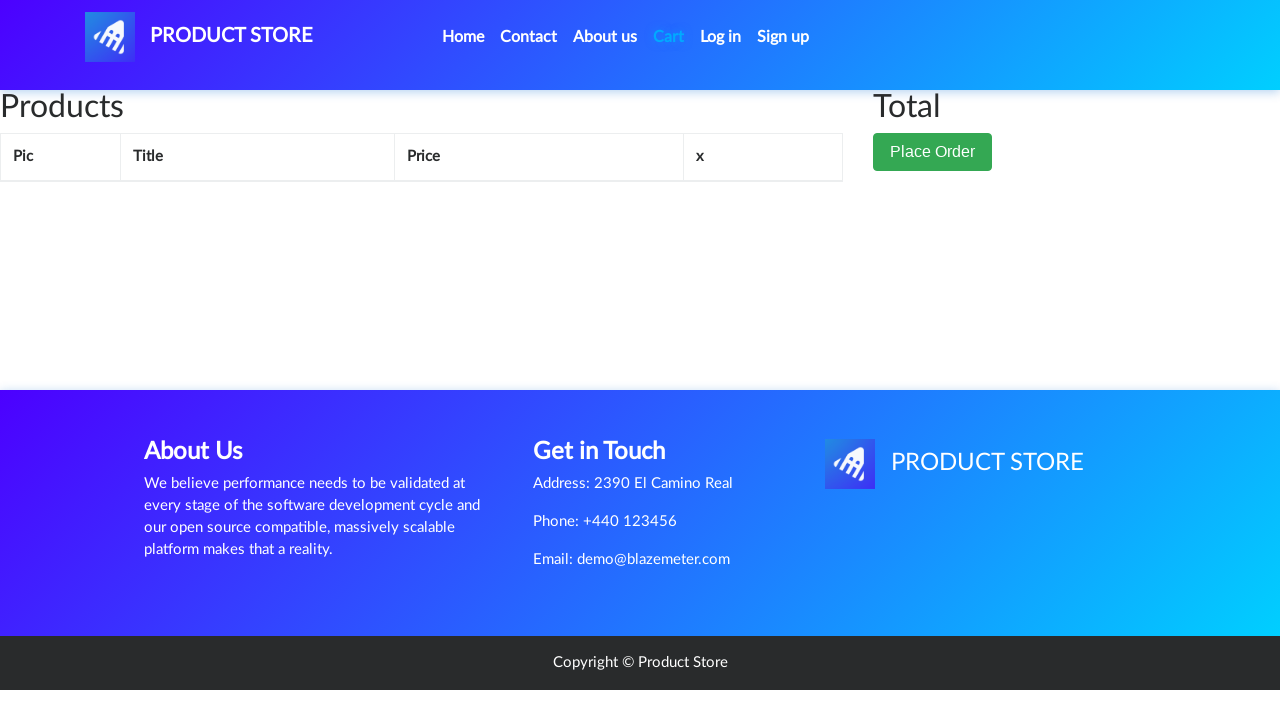

Clicked 'Place Order' button to open checkout modal at (933, 191) on button[data-target='#orderModal']
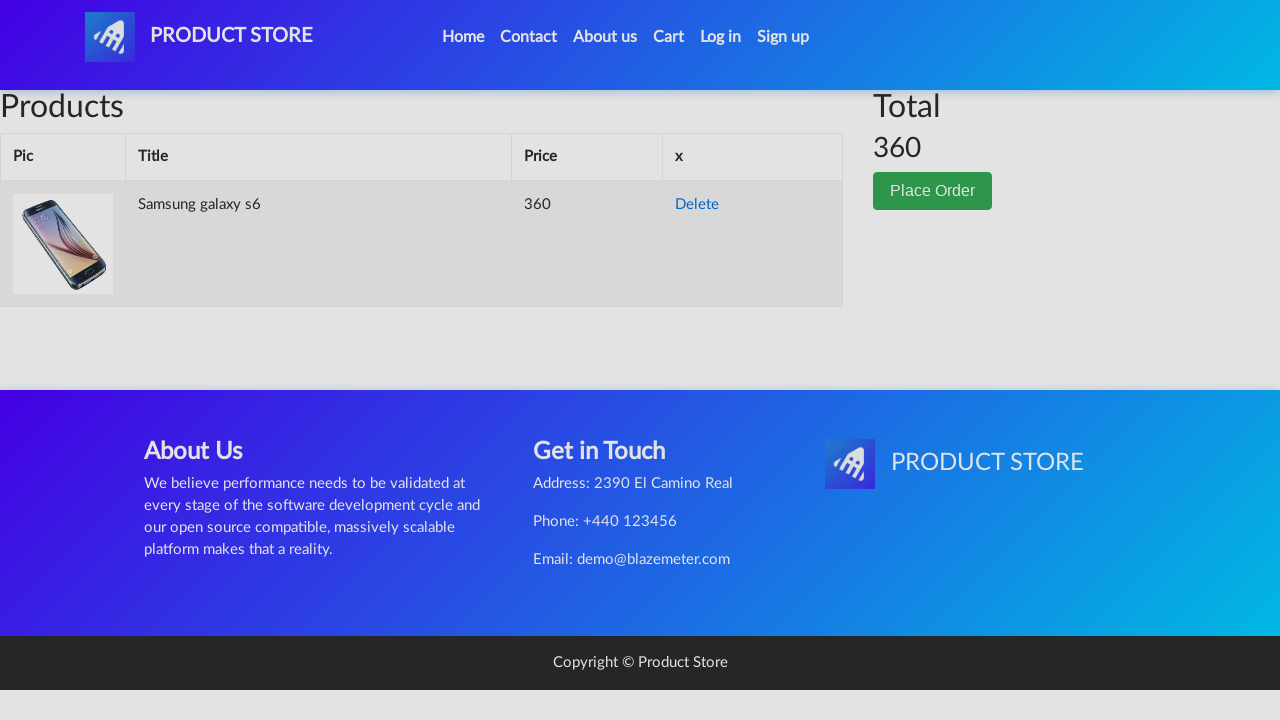

Waited for checkout form modal to be visible
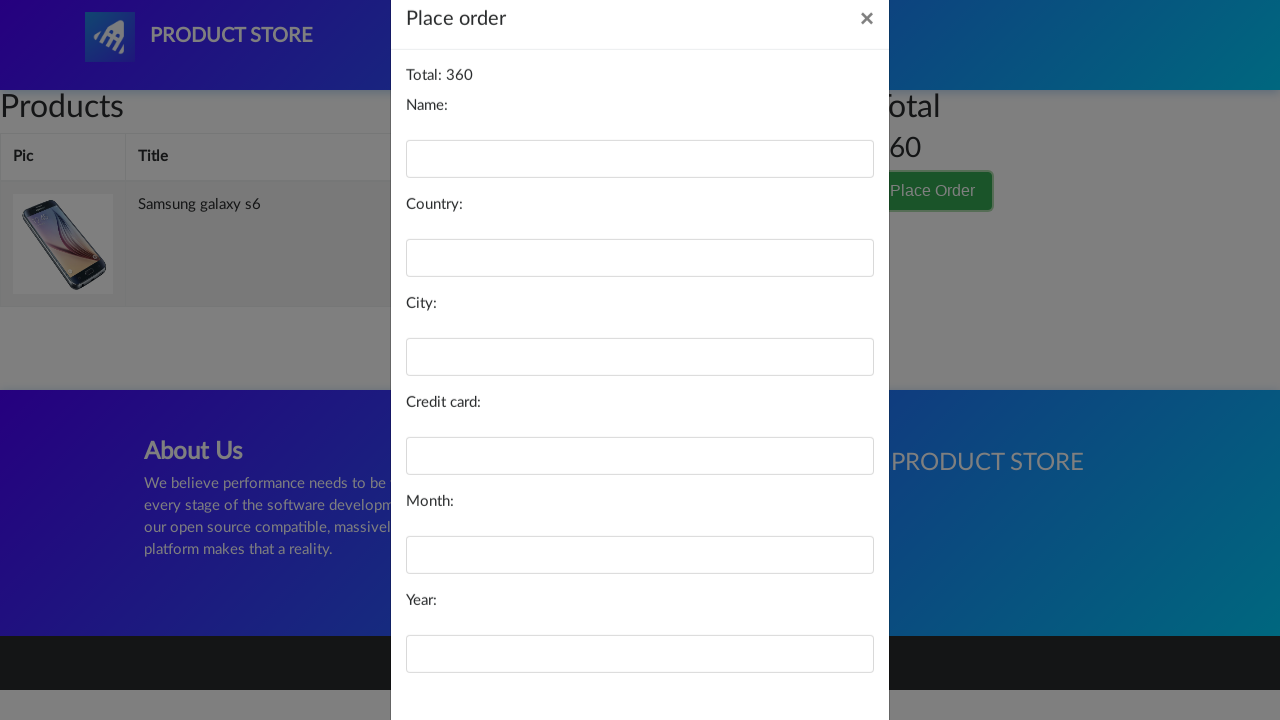

Filled in customer name 'John Doe' on #name
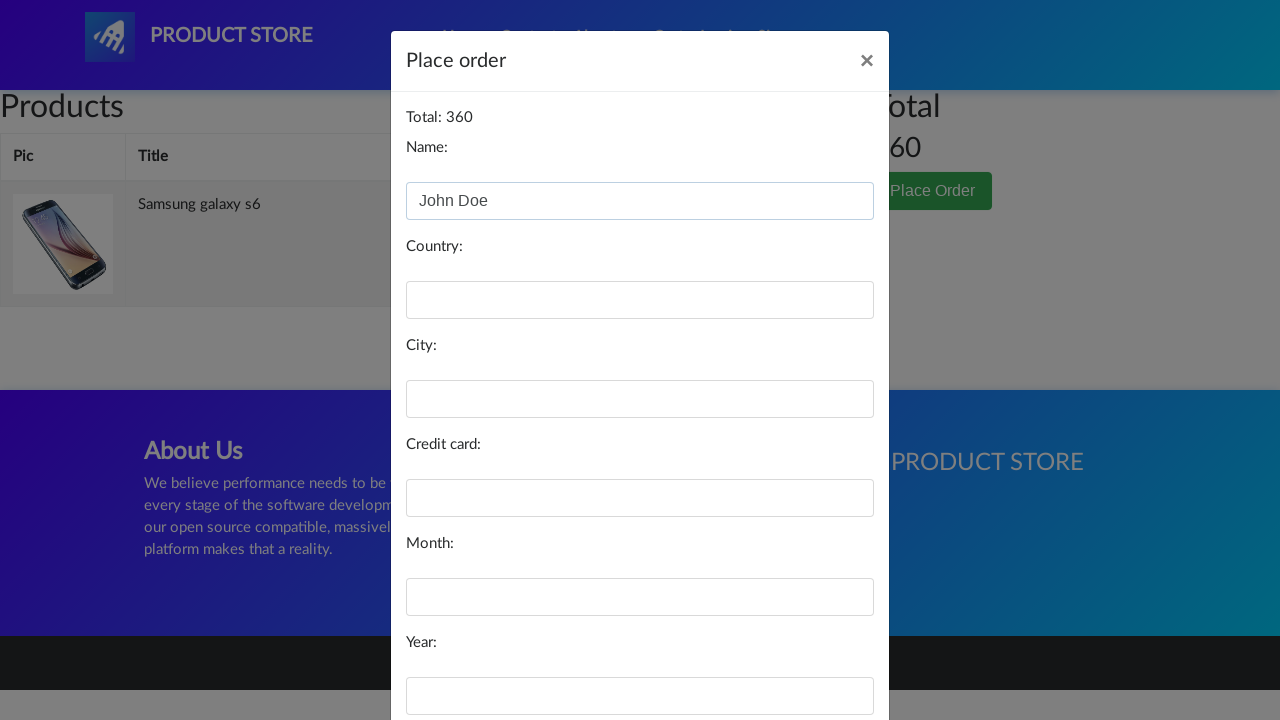

Filled in country 'USA' on #country
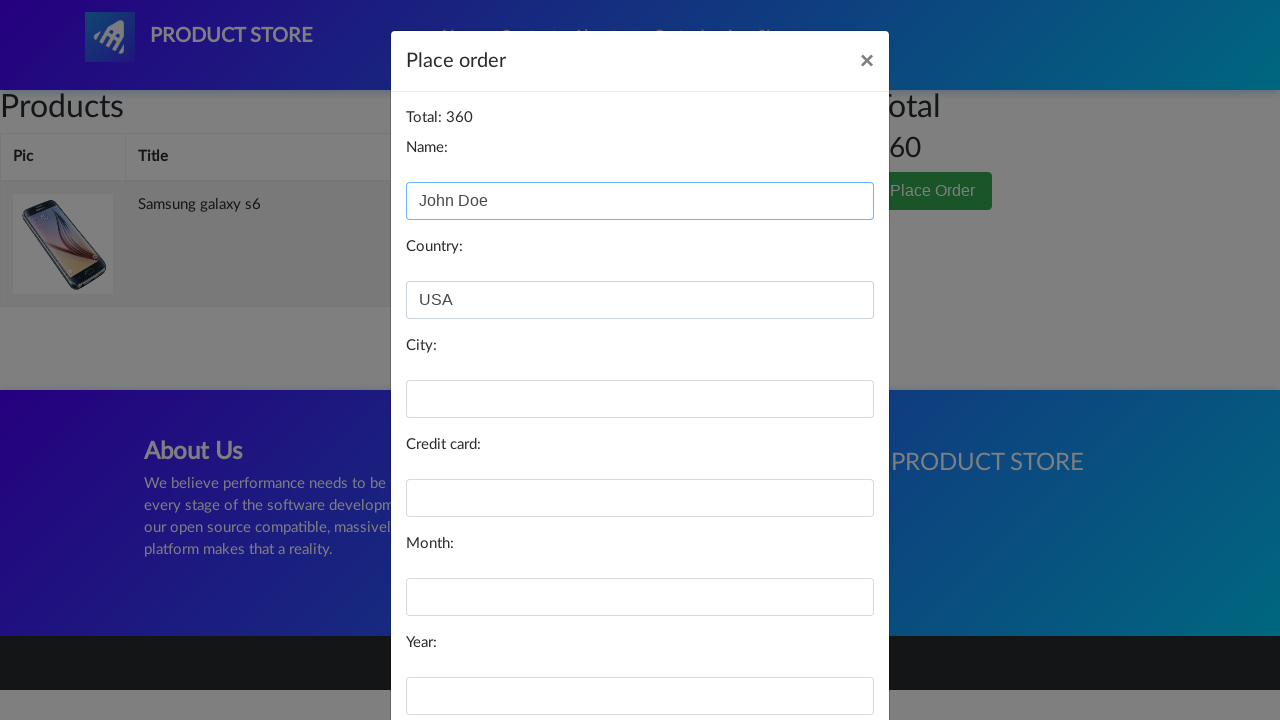

Filled in city 'New York' on #city
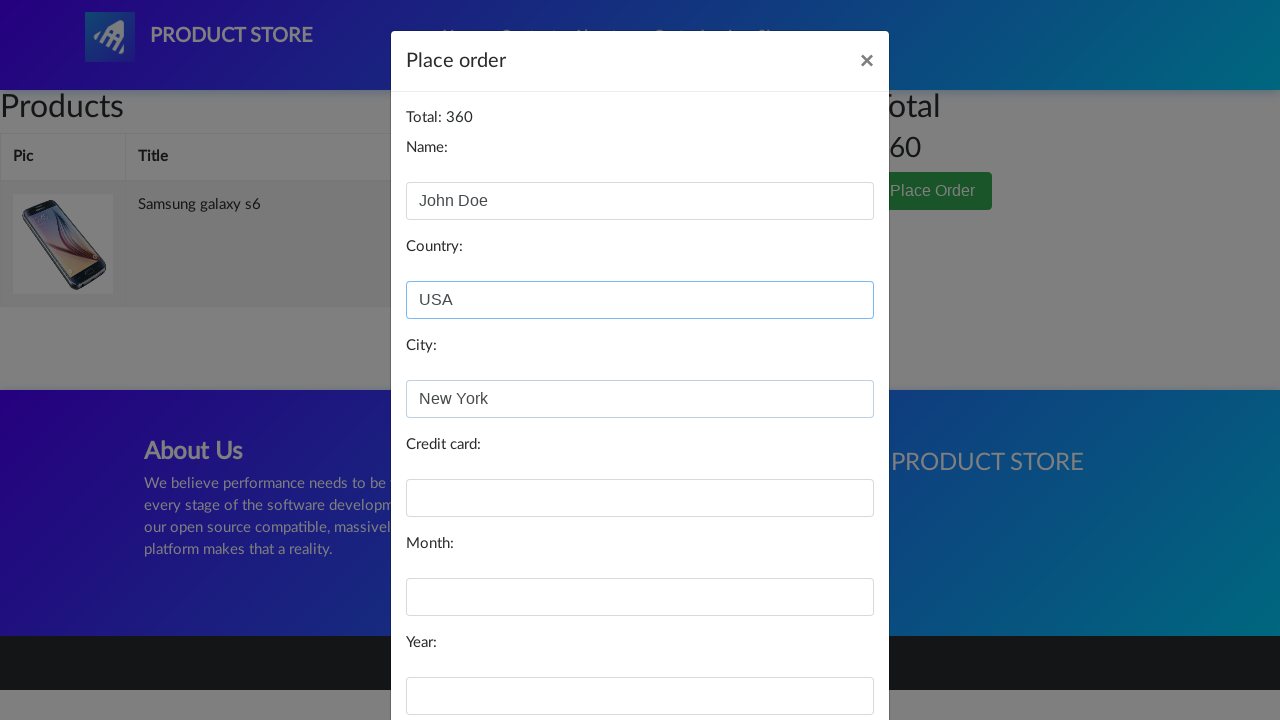

Filled in credit card number on #card
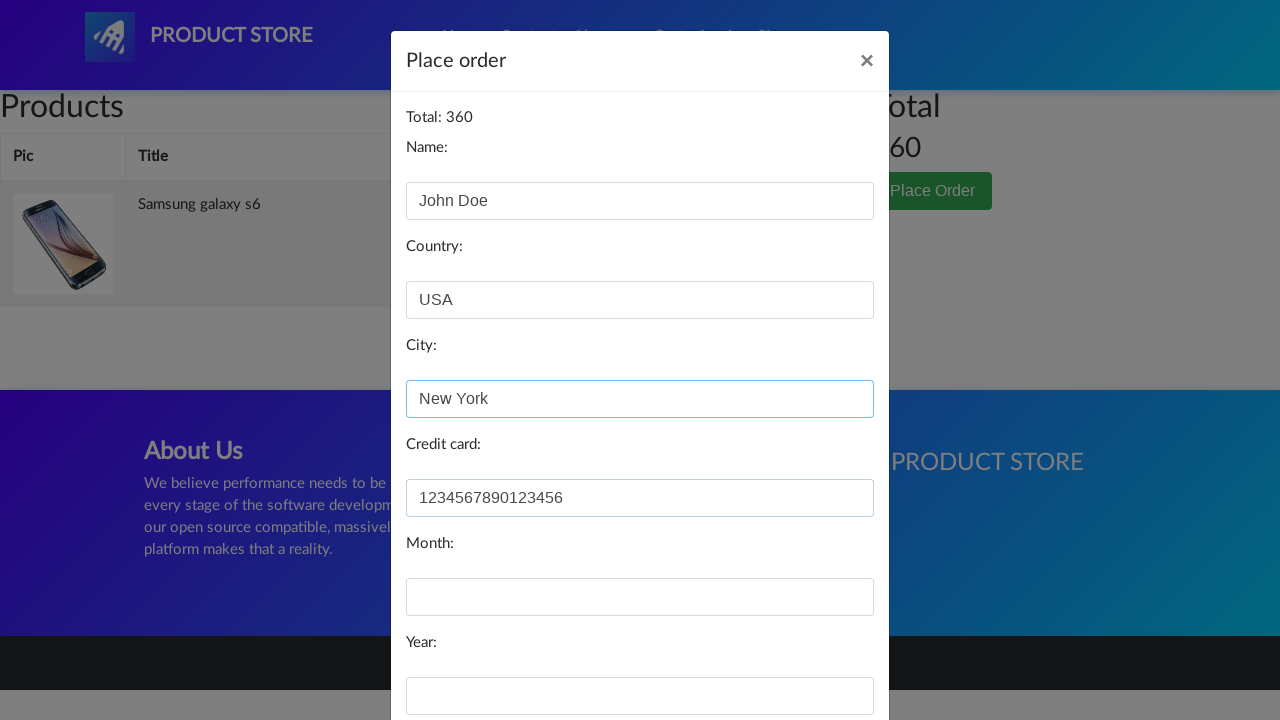

Filled in expiration month '12' on #month
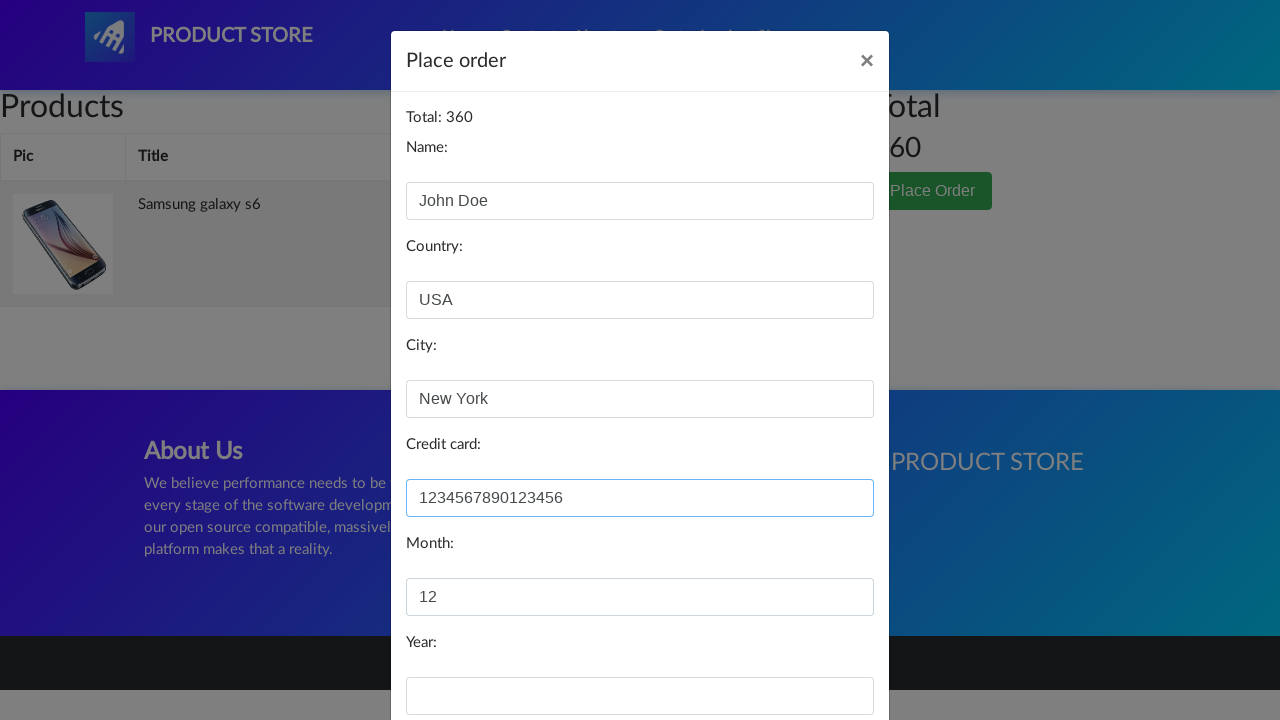

Filled in expiration year '2025' on #year
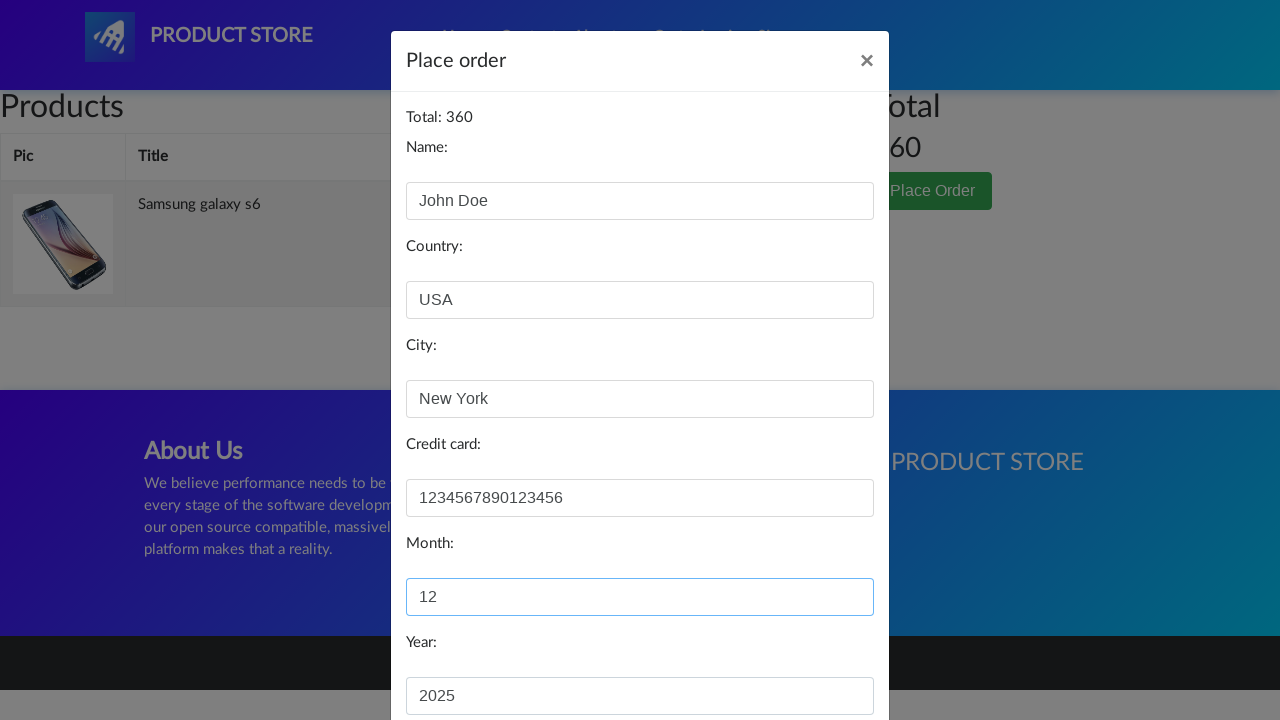

Clicked 'Purchase' button to confirm order at (823, 655) on button[onclick='purchaseOrder()']
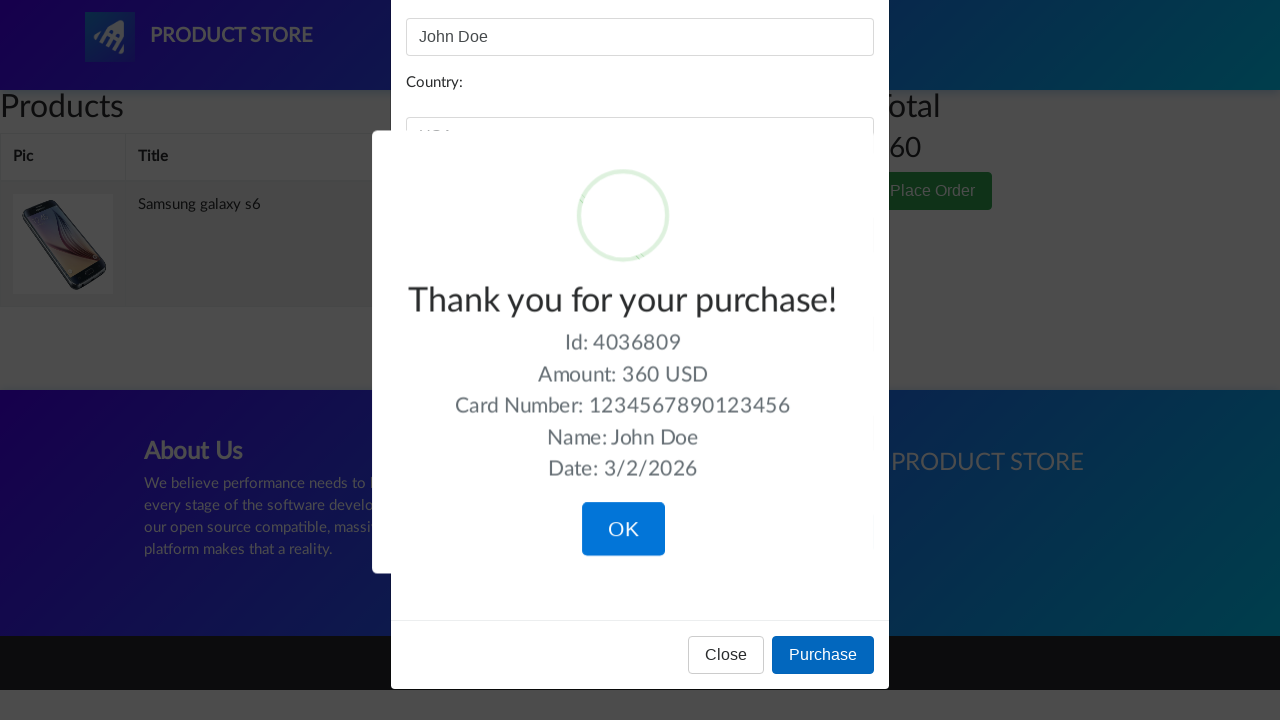

Verified purchase confirmation message appeared
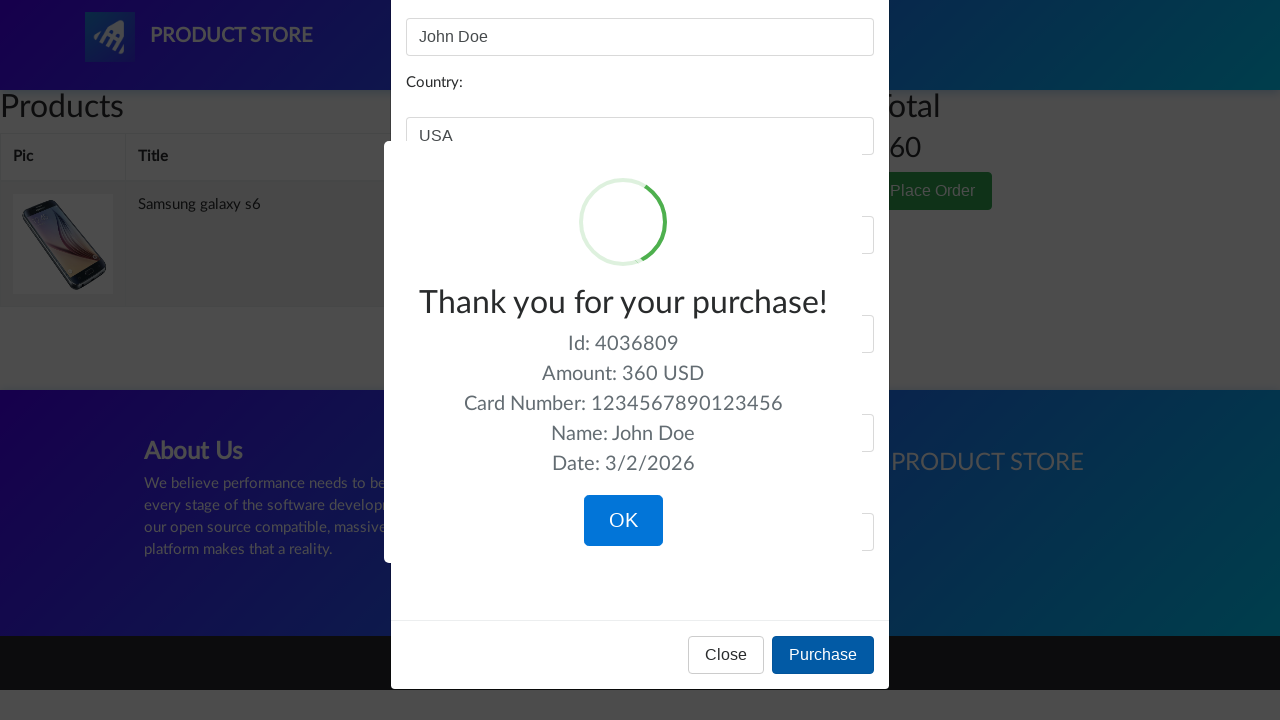

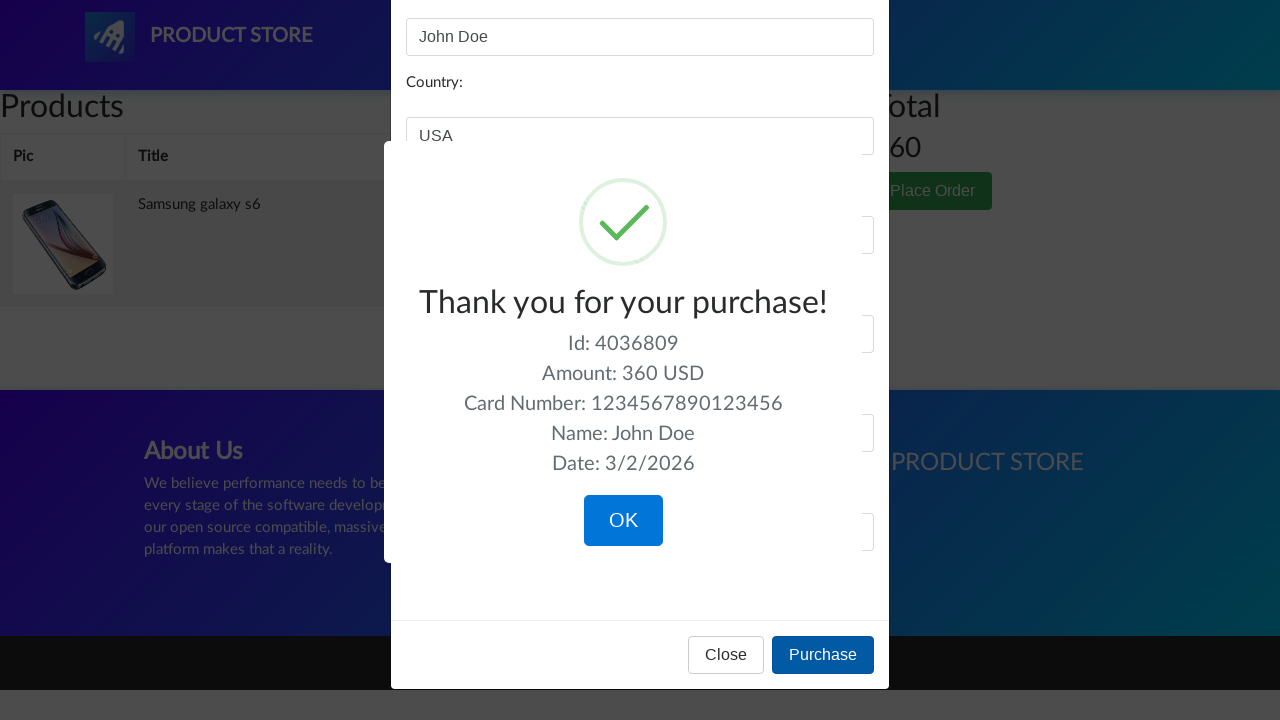